Tests window handling functionality by opening multiple browser windows/tabs and switching between them

Starting URL: http://demo.automationtesting.in/Windows.html

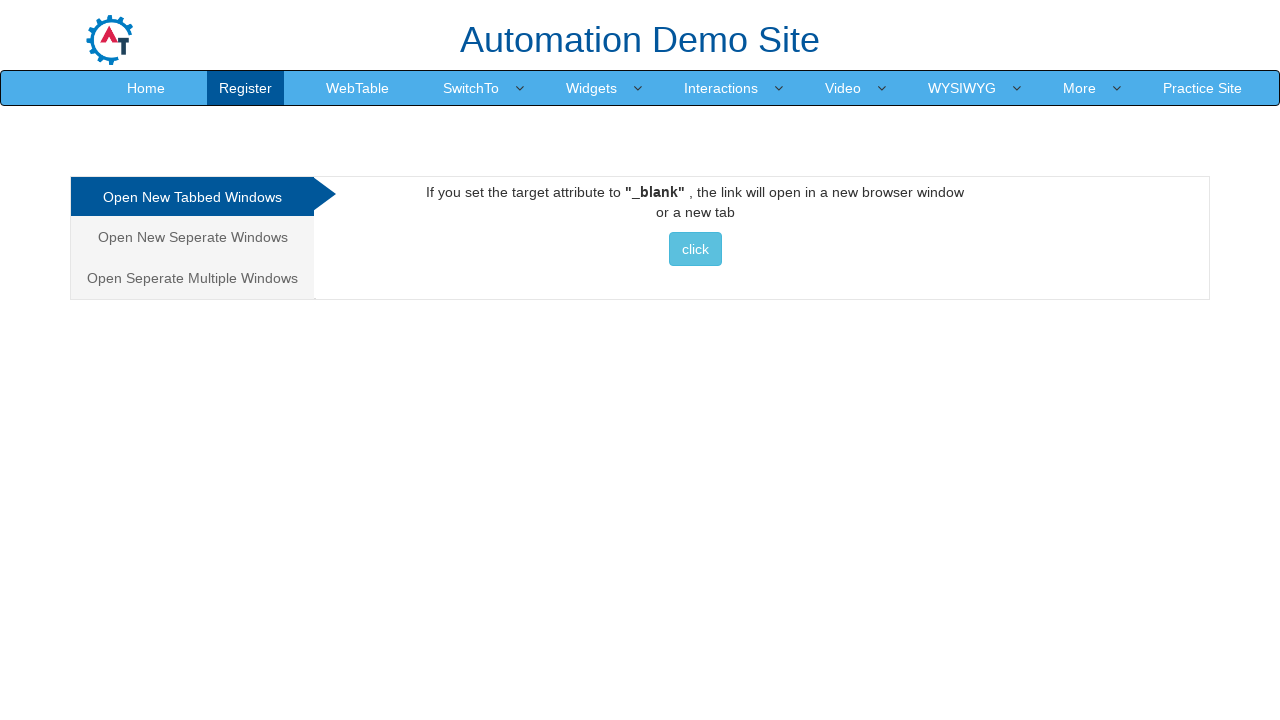

Clicked button to open new window in first section at (695, 249) on xpath=//button[contains(text(),'click')]
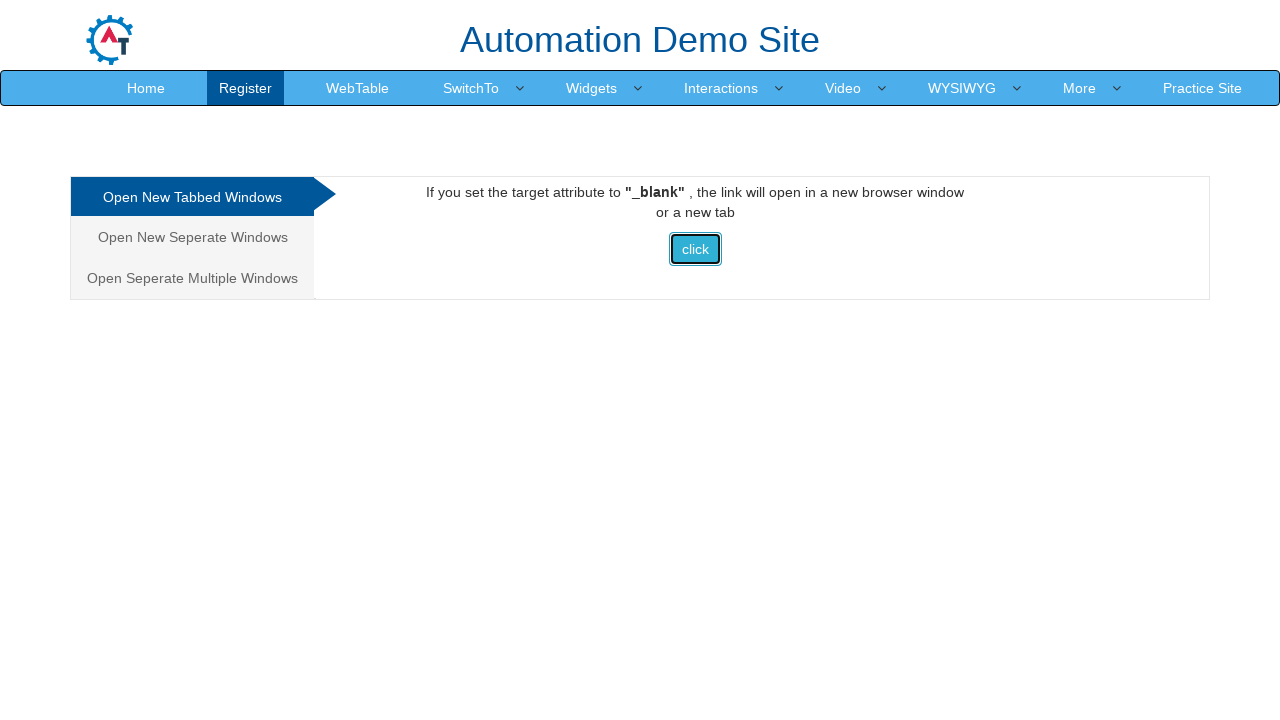

Navigated to 'Open New Separate Windows' section at (192, 237) on xpath=//a[contains(text(),'Open New Seperate Windows')]
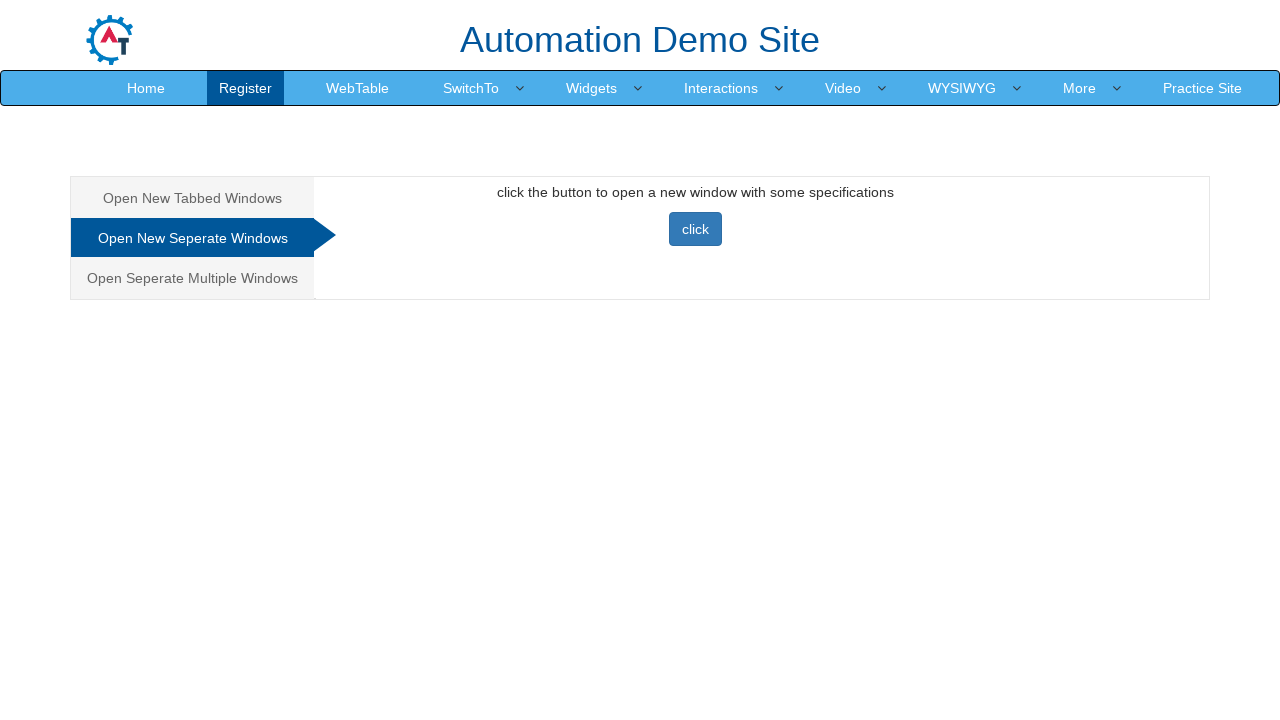

Opened first popup window and captured reference at (695, 229) on (//button[contains(text(),'click')])[2]
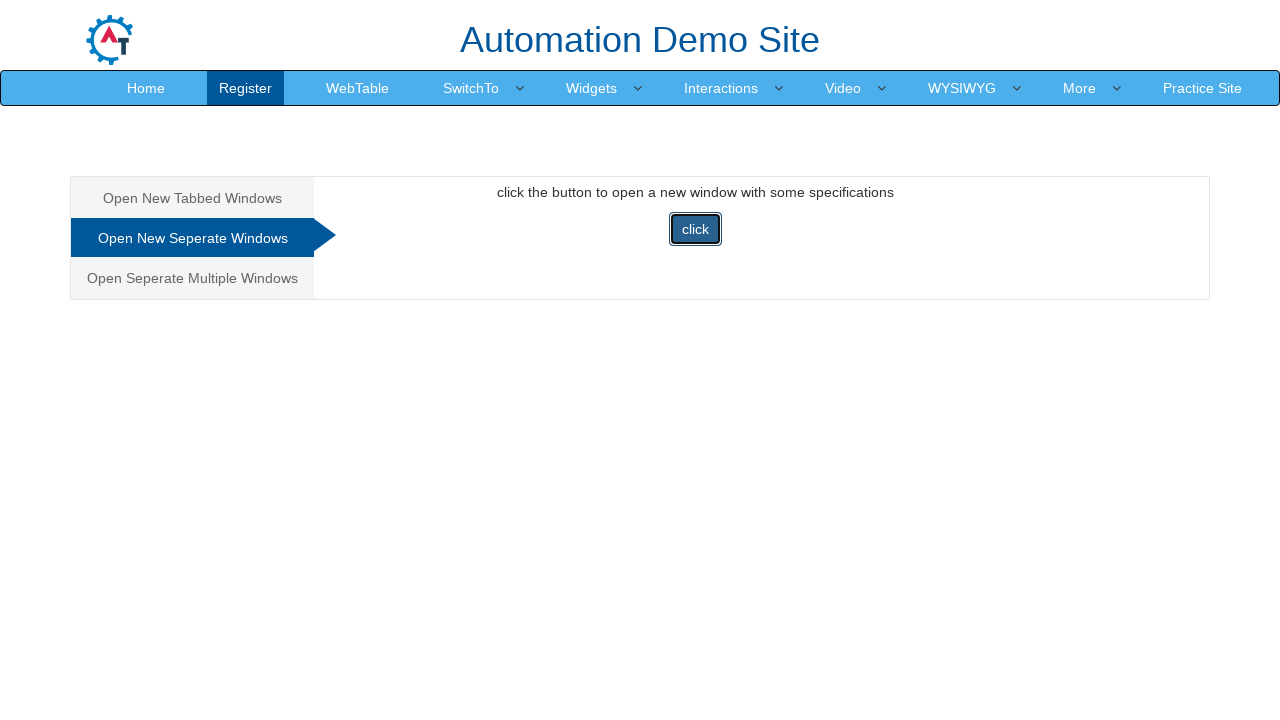

Navigated to 'Open Separate Multiple Windows' section at (192, 278) on xpath=//a[contains(text(),'Open Seperate Multiple Windows')]
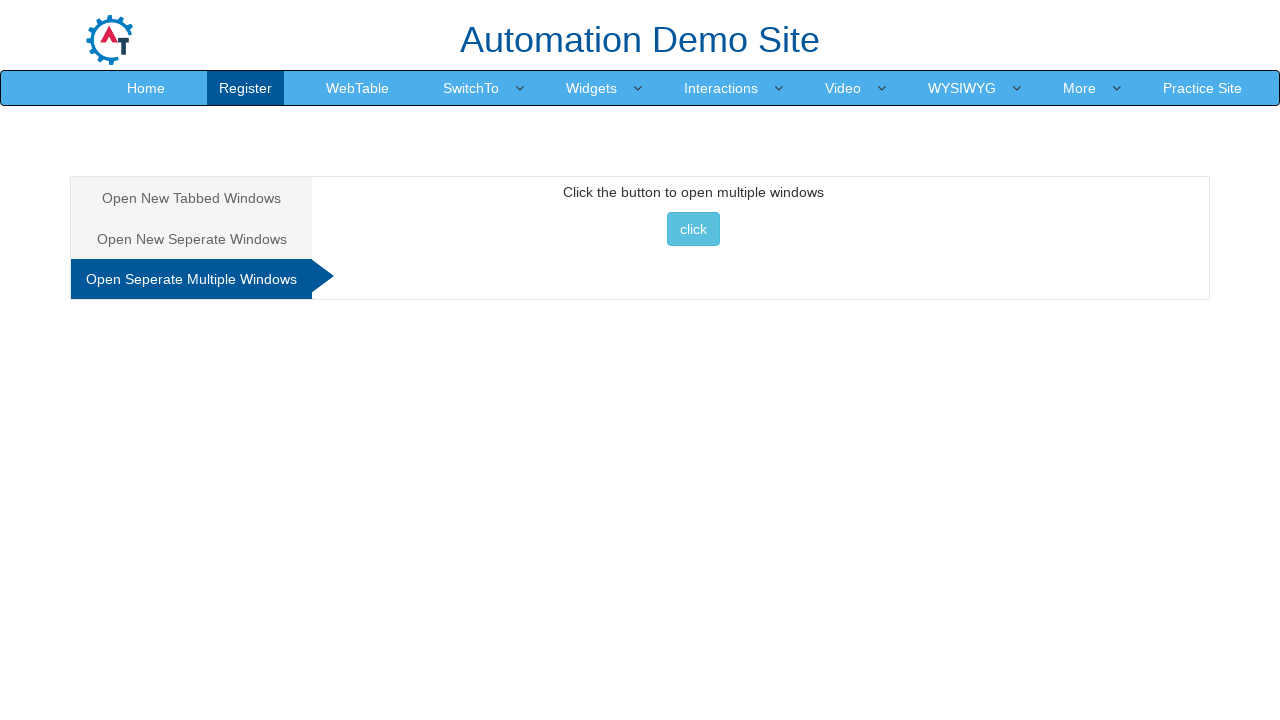

Opened second popup window and captured reference at (693, 229) on (//button[contains(text(),'click')])[3]
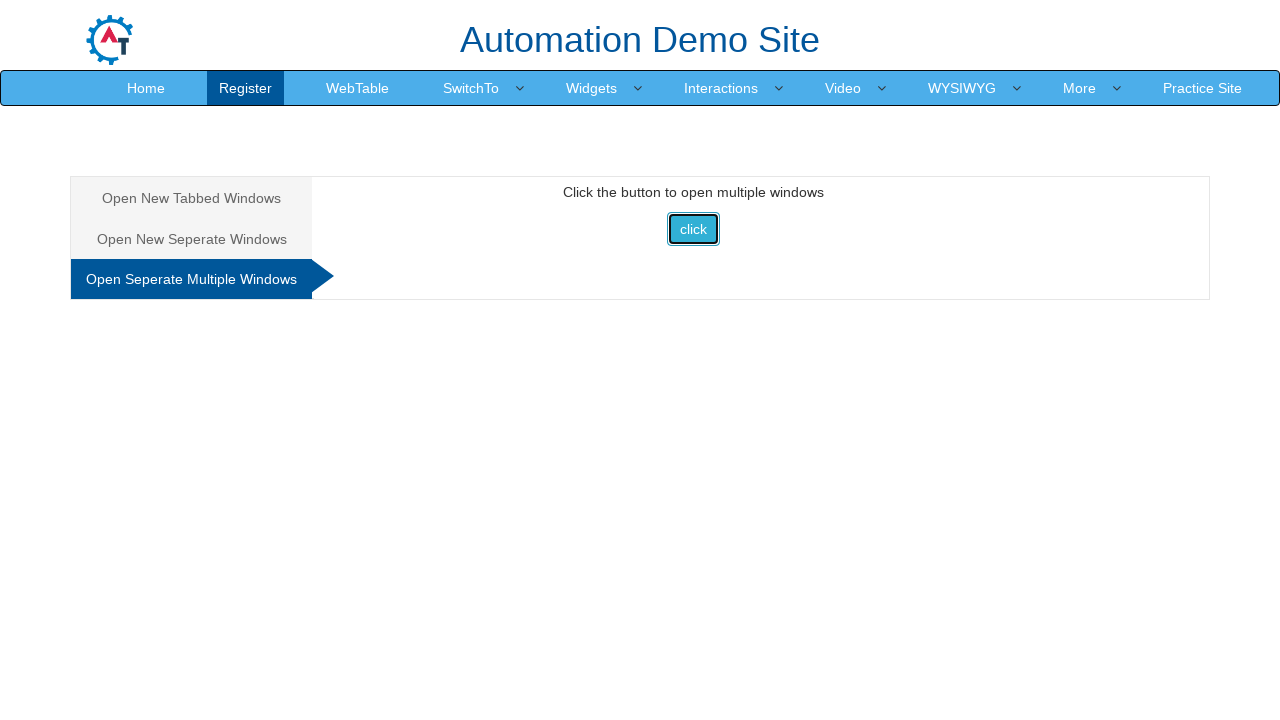

Retrieved all opened pages/tabs - total count: 5
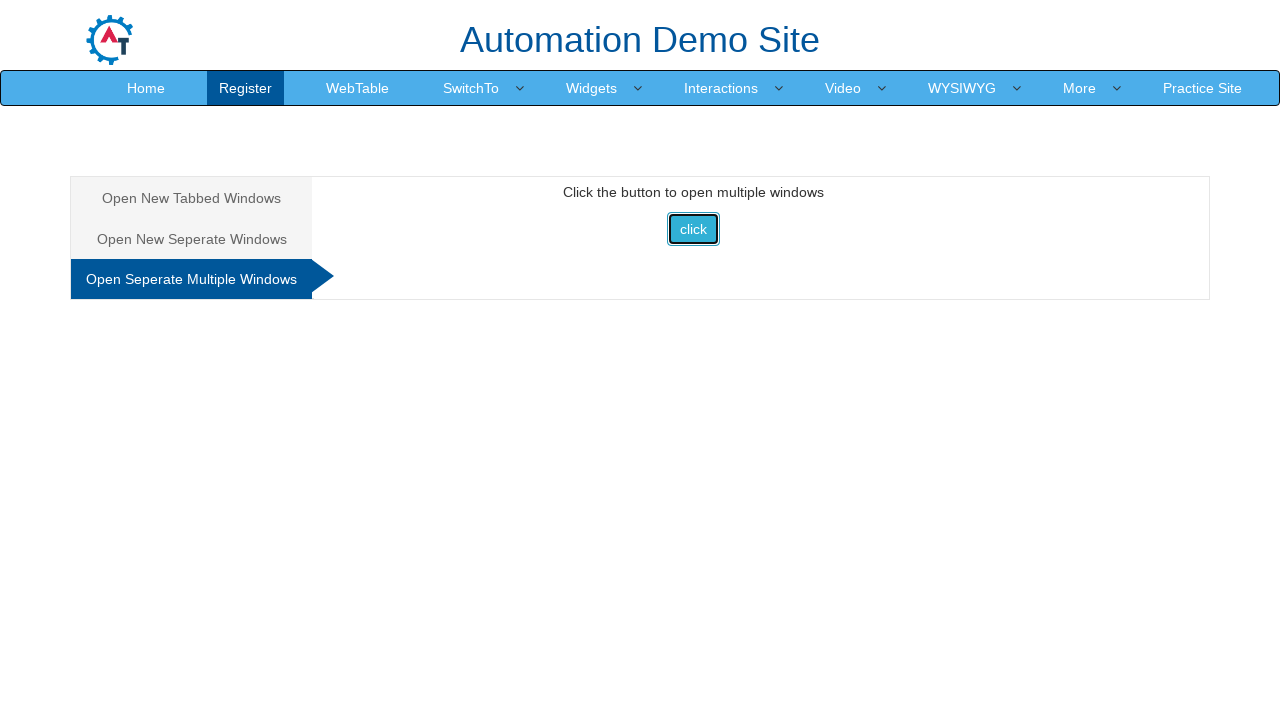

Switched focus to popup window with title 'Selenium'
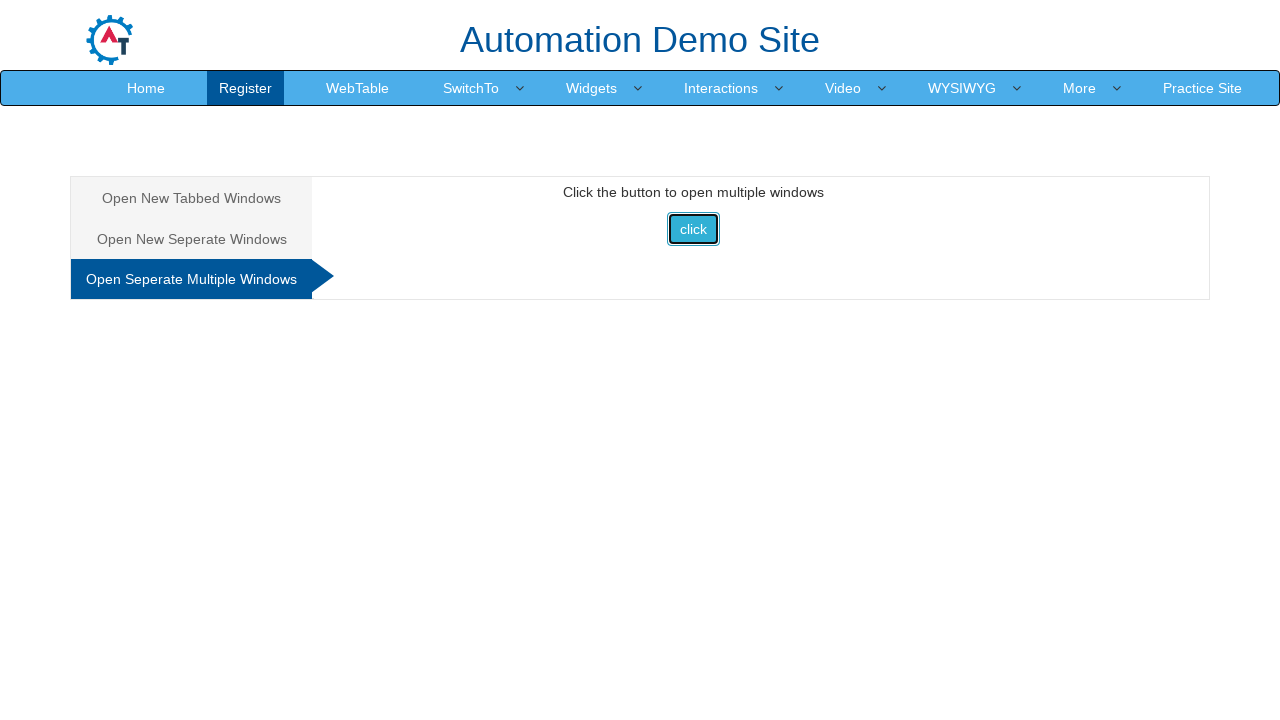

Switched focus to popup window with title 'Selenium'
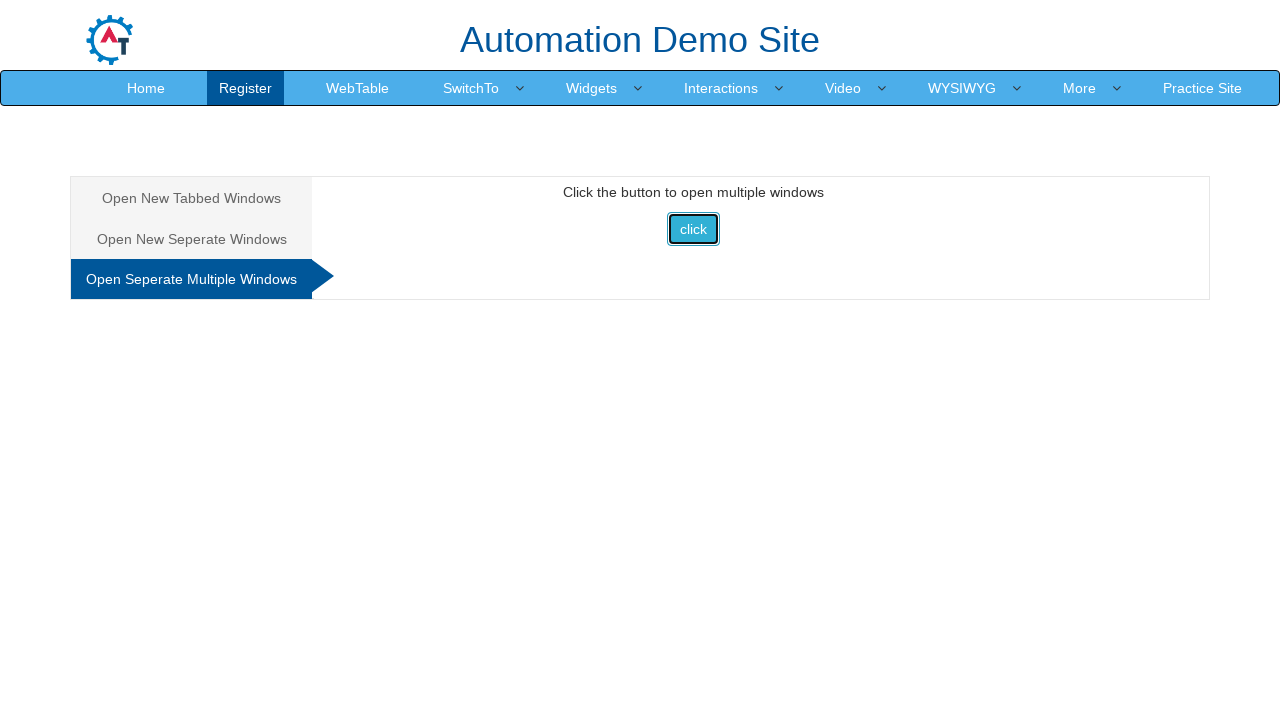

Switched focus to popup window with title 'Selenium'
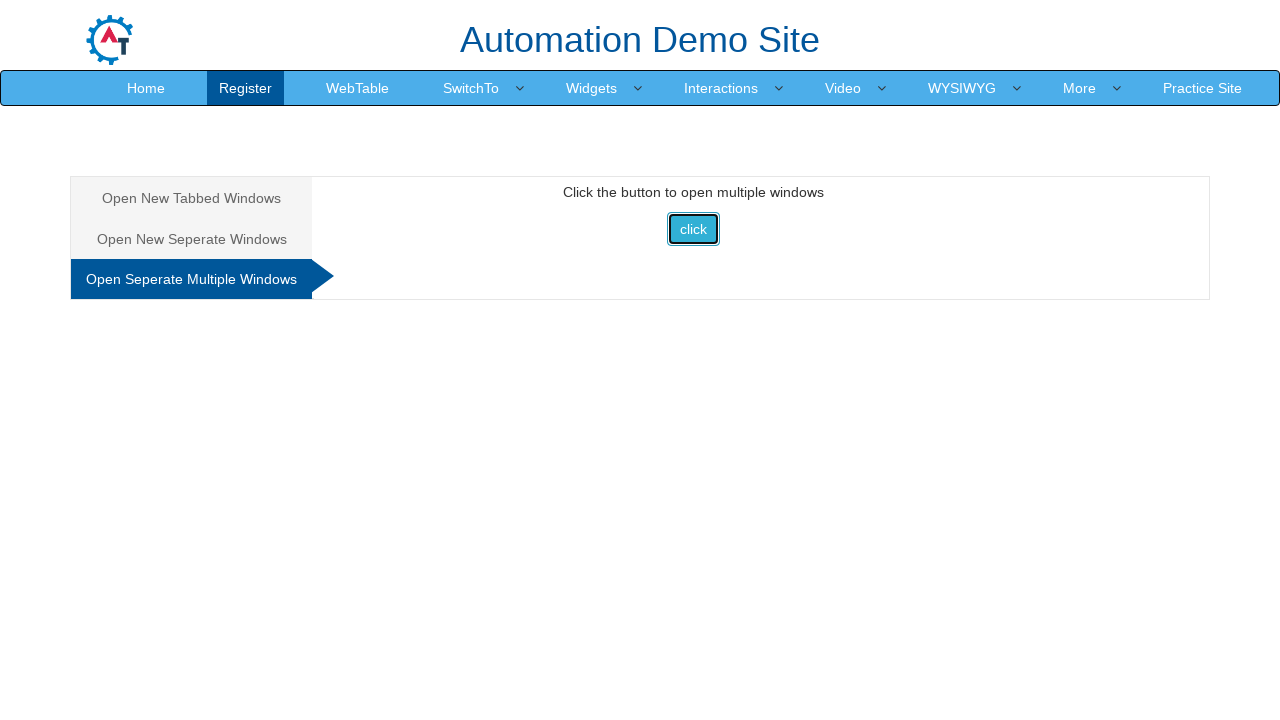

Switched focus to popup window with title 'Index'
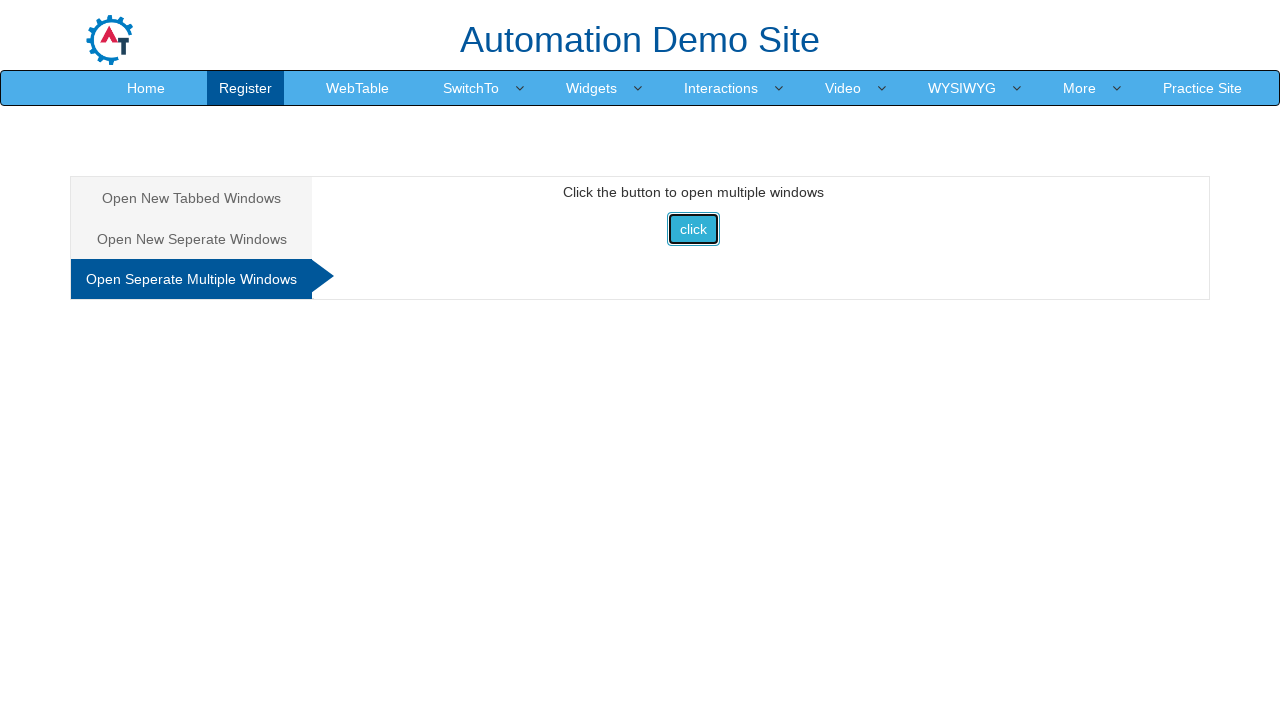

Returned focus to main window
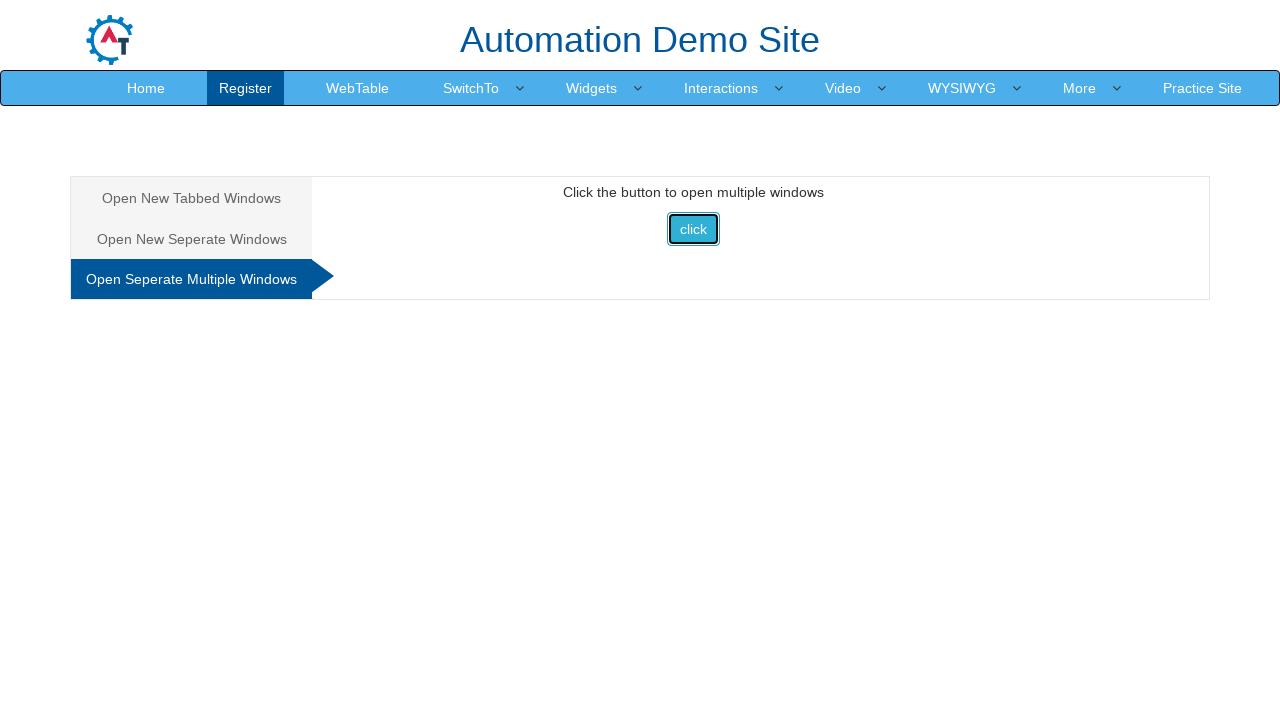

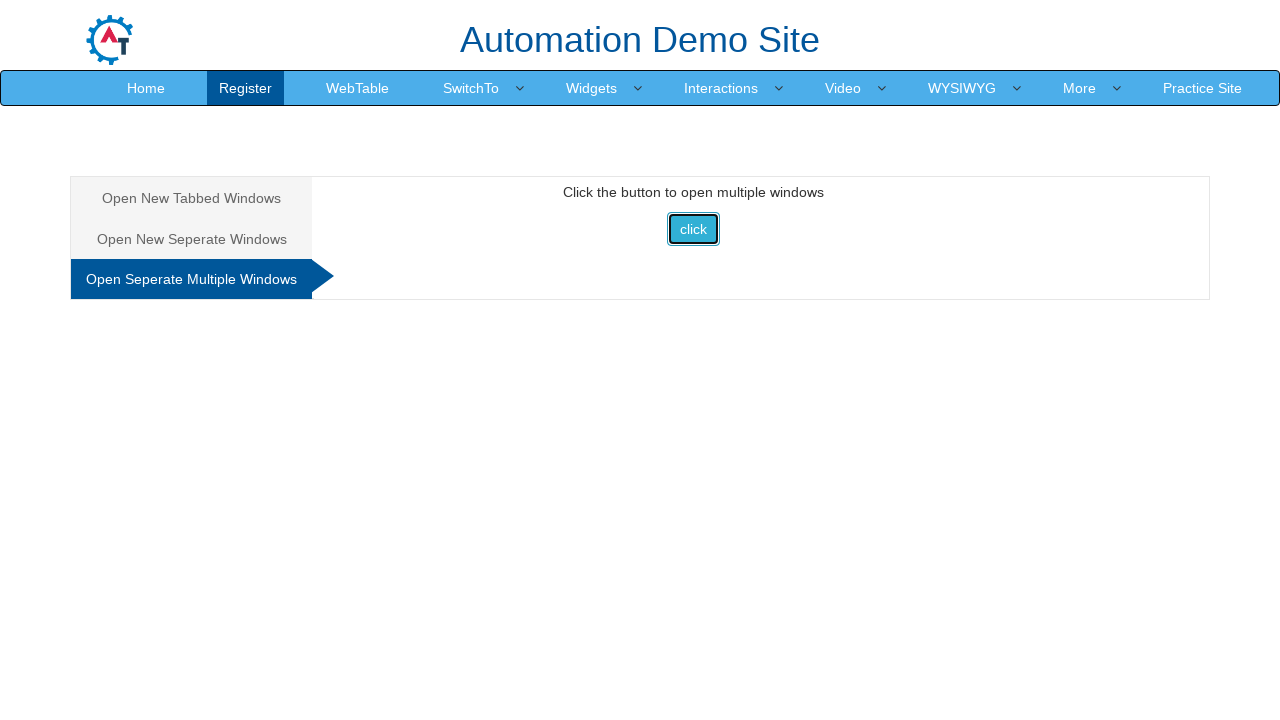